Navigates to the Droppable page under Interactions menu and verifies the droppable button is clickable

Starting URL: https://demoqa.com

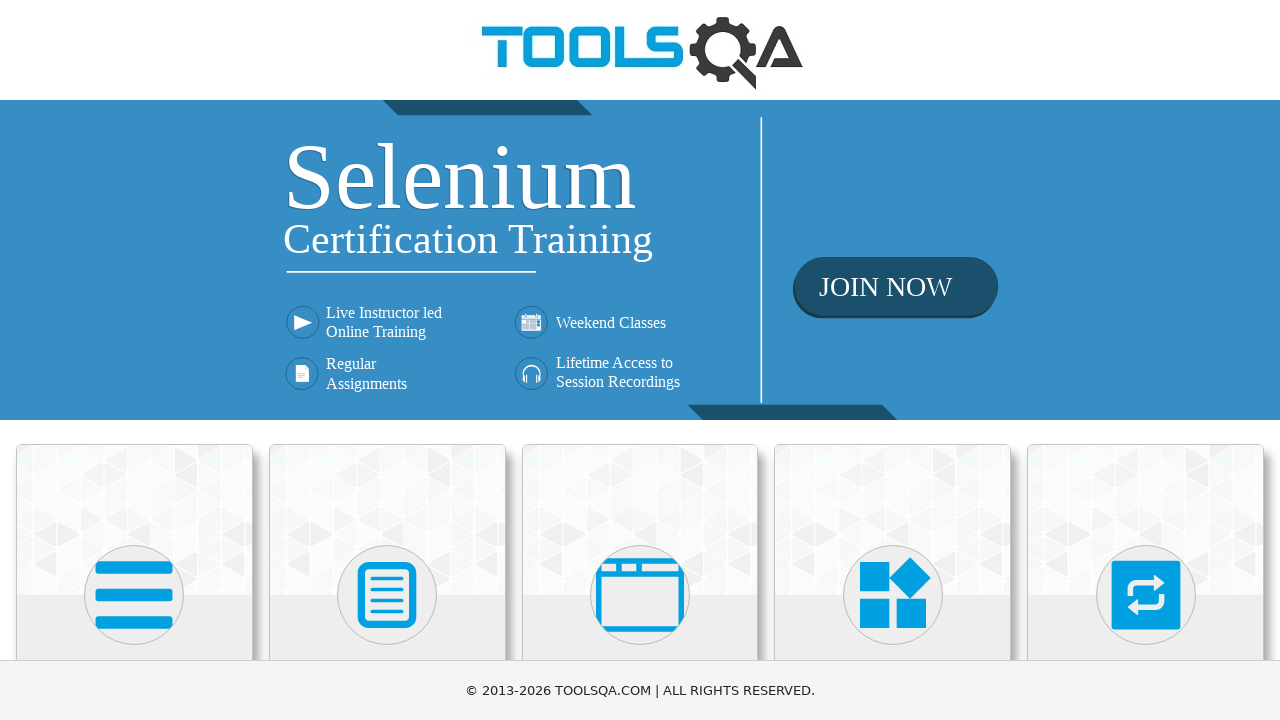

Scrolled down to find Interactions menu
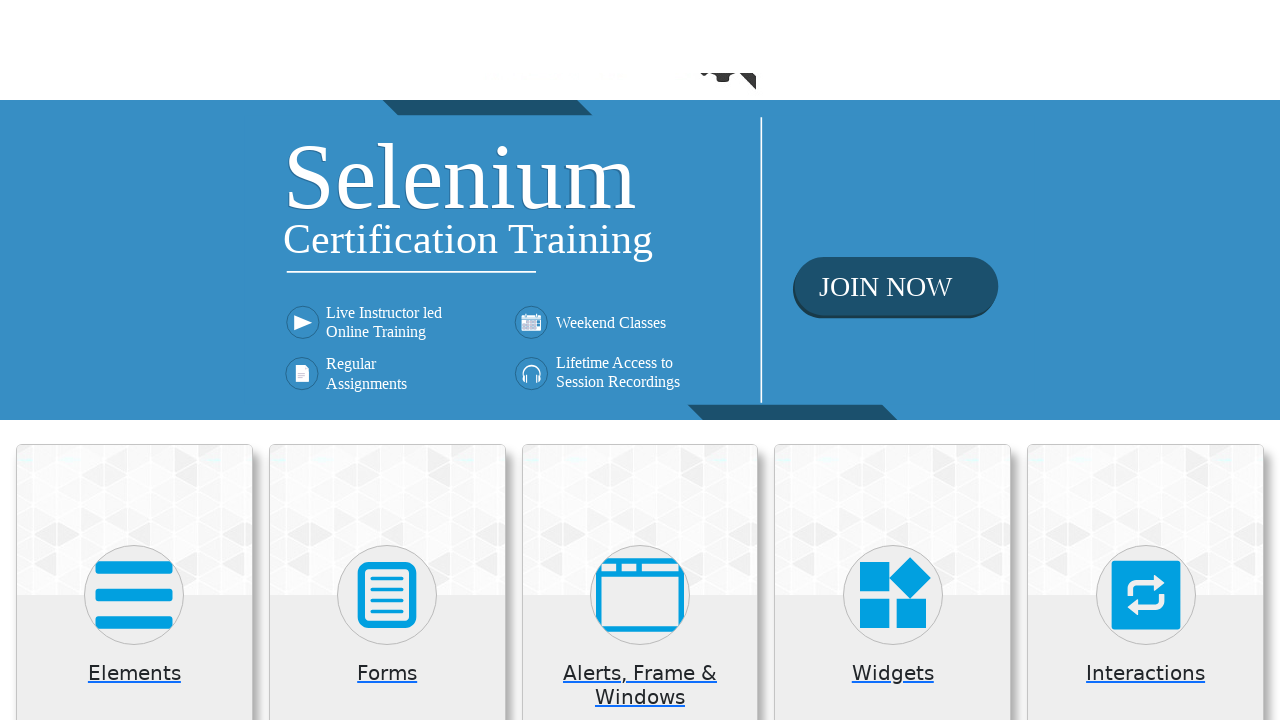

Clicked on Interactions menu item at (1146, 43) on text=Interactions
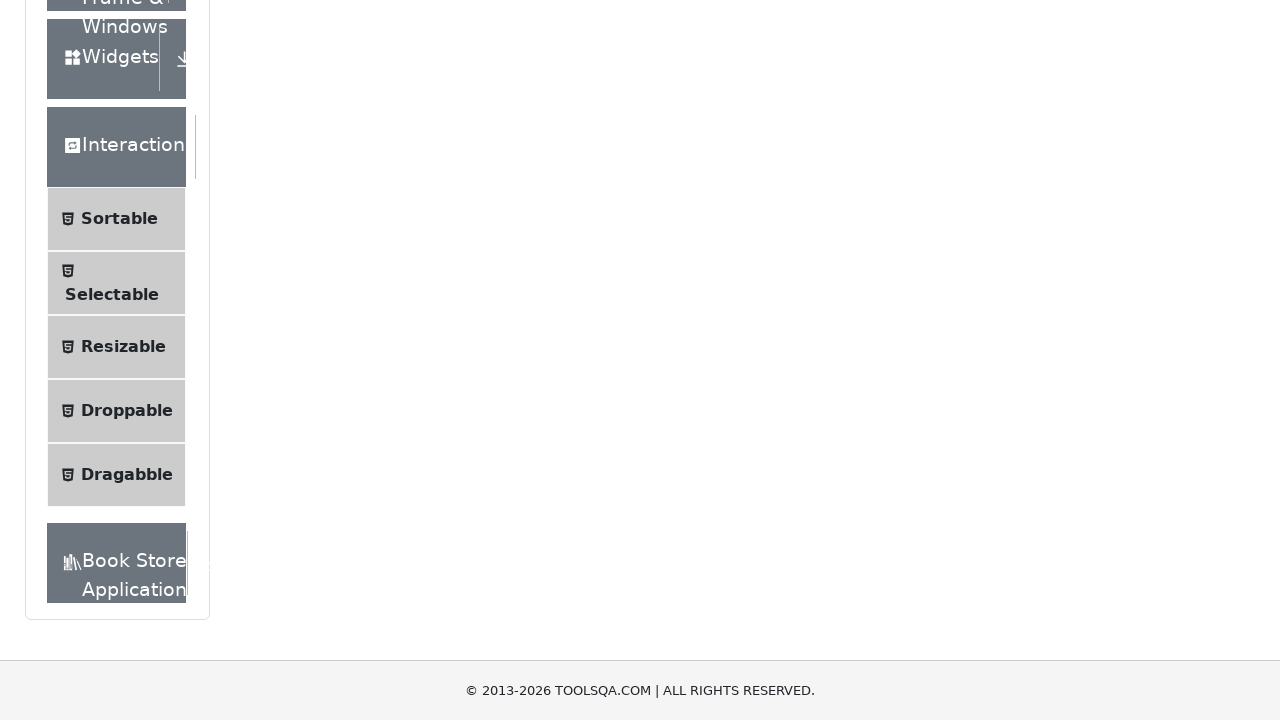

Scrolled down to find Droppable option
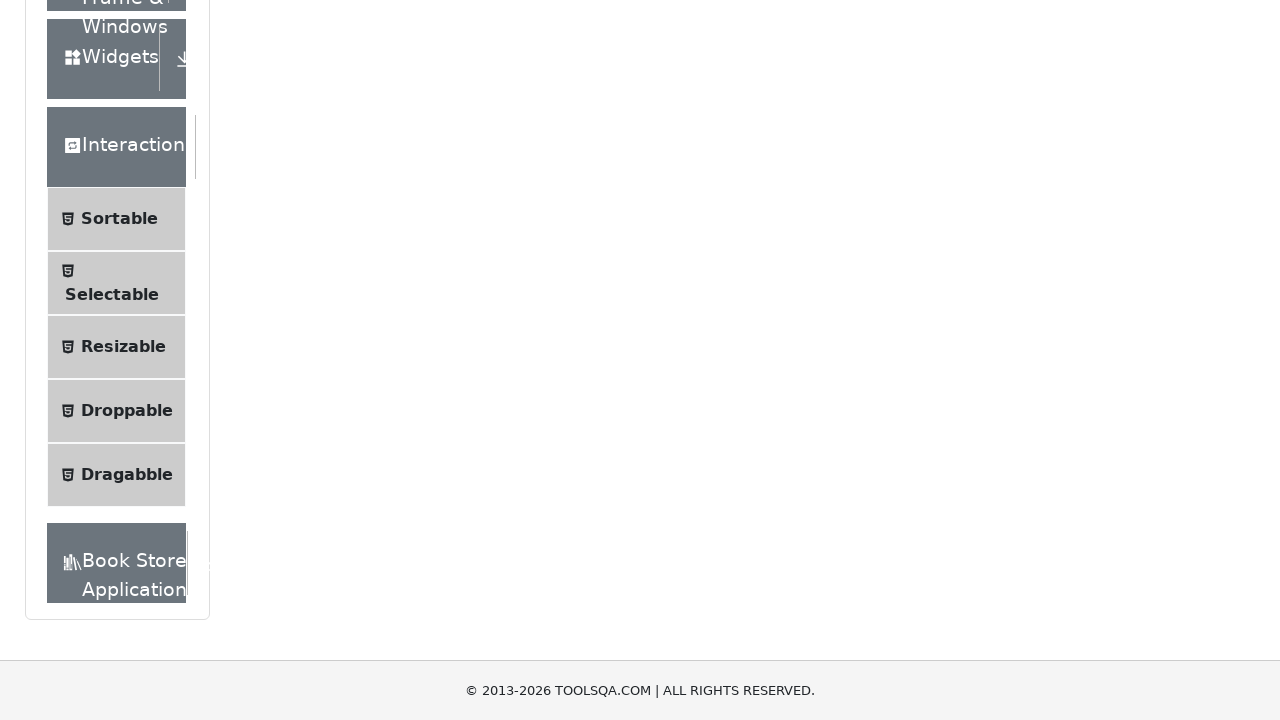

Scrolled down further to find Droppable option
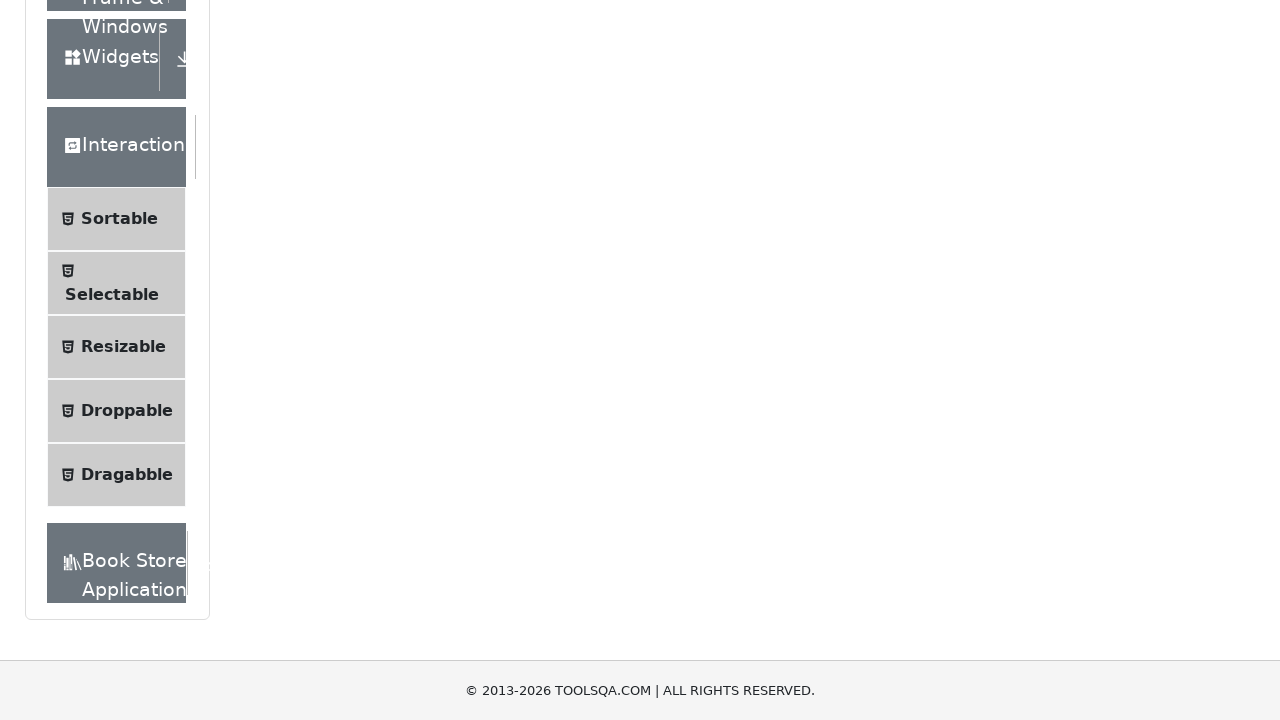

Clicked on Droppable menu item at (127, 411) on text=Droppable
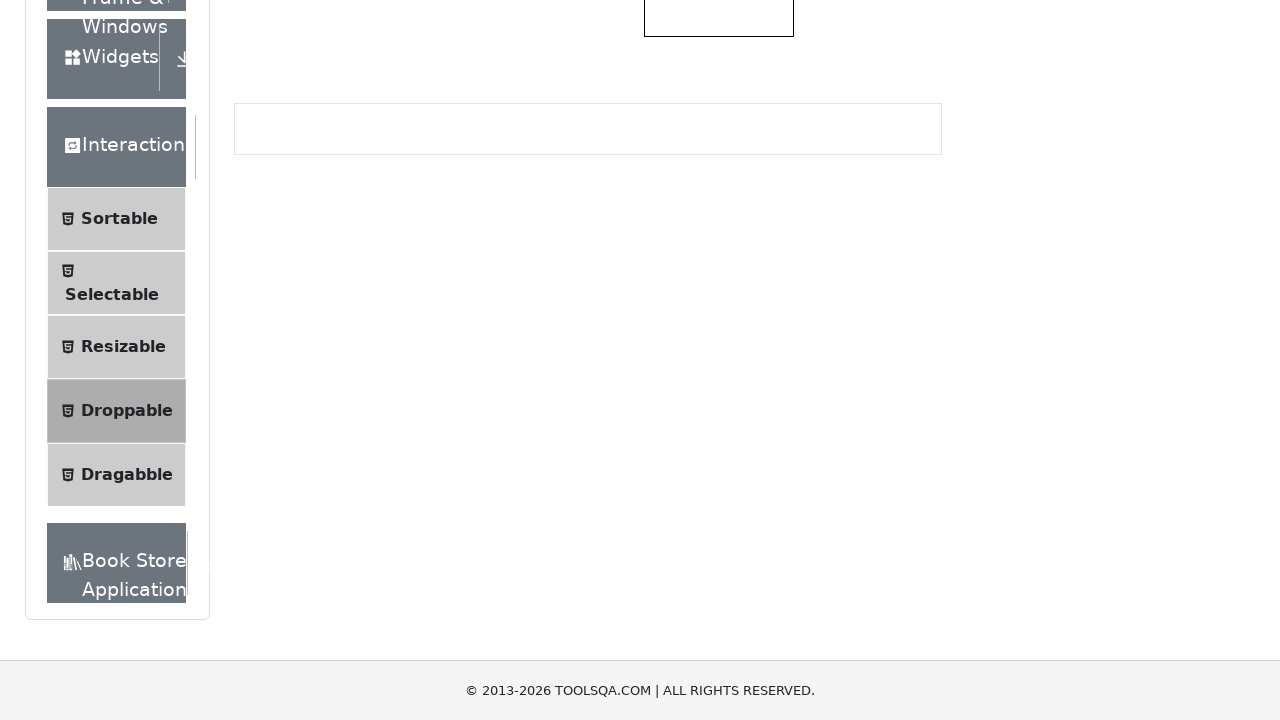

Verified droppable button is visible and clickable
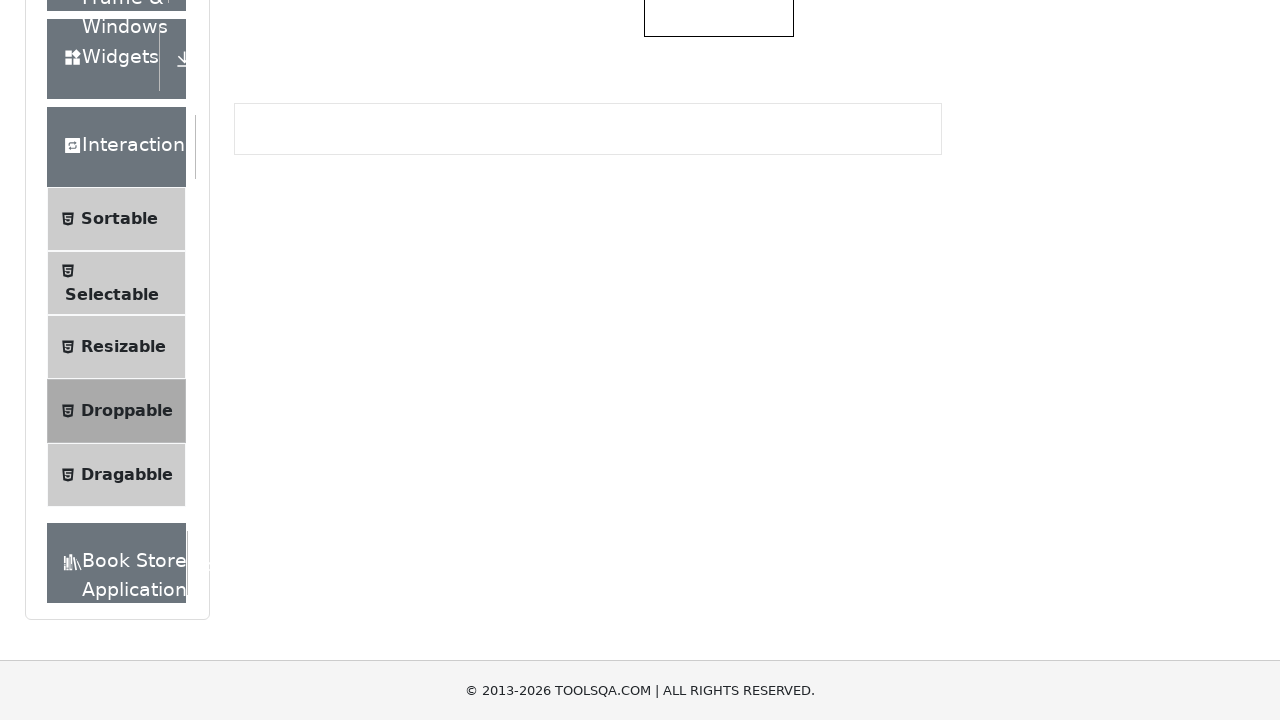

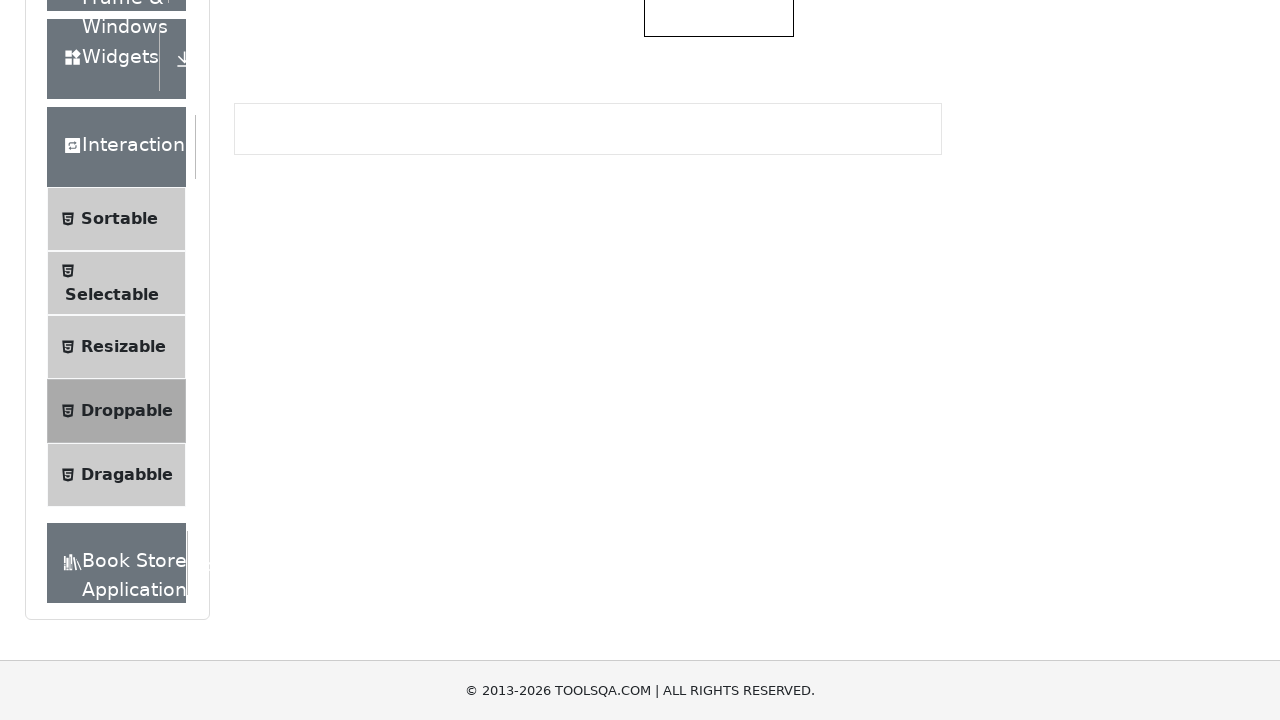